Navigates to the Rolls-Royce Motor Cars website and verifies the page loads successfully.

Starting URL: https://www.rolls-roycemotorcars.com/

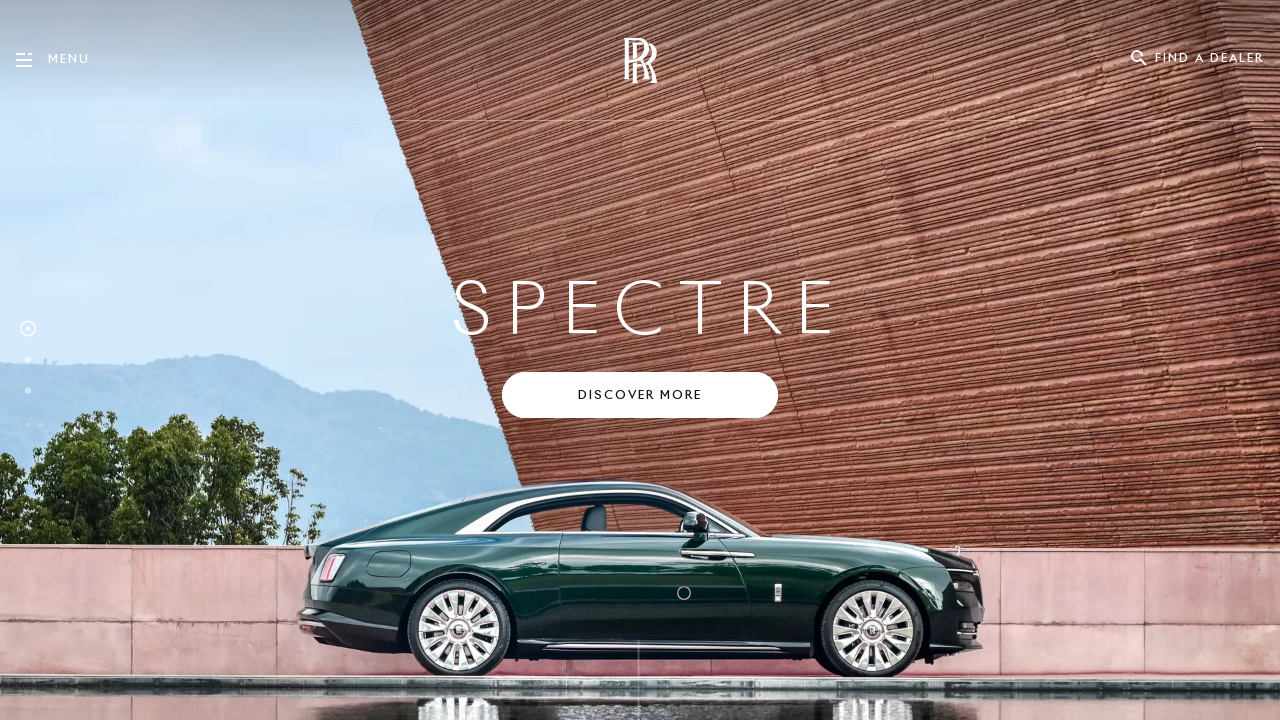

Waited for DOM content to load on Rolls-Royce Motor Cars website
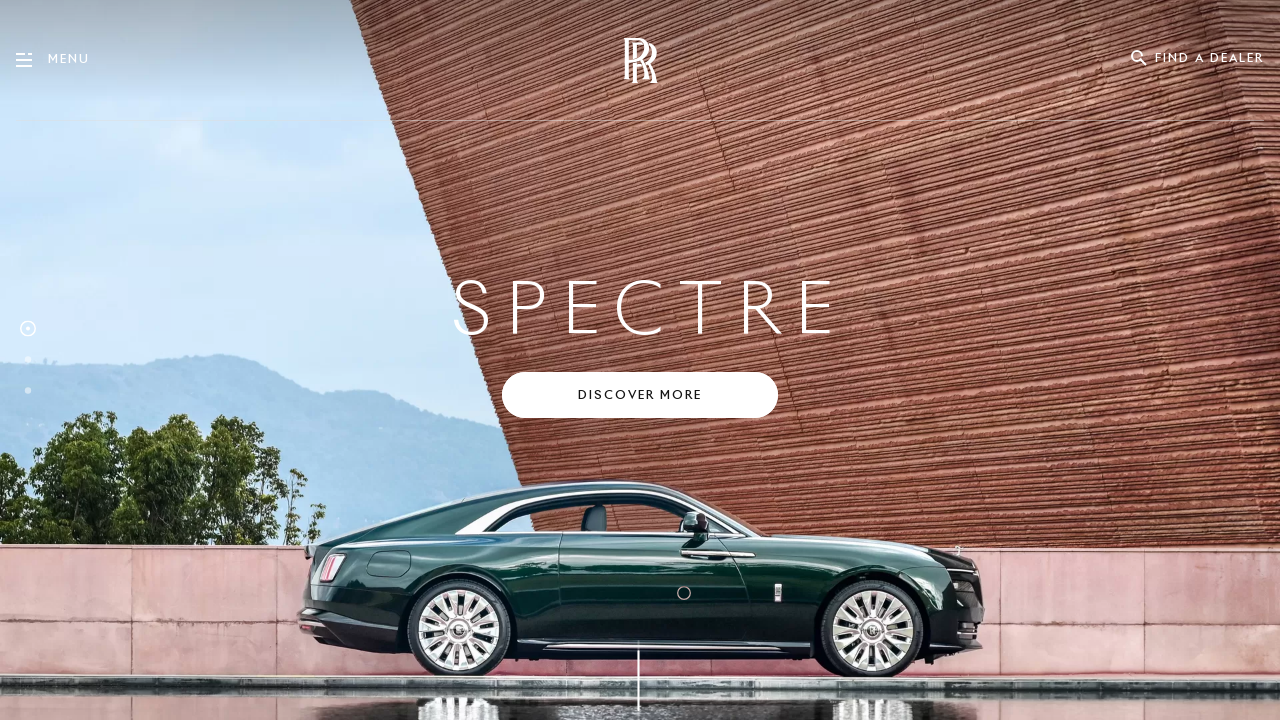

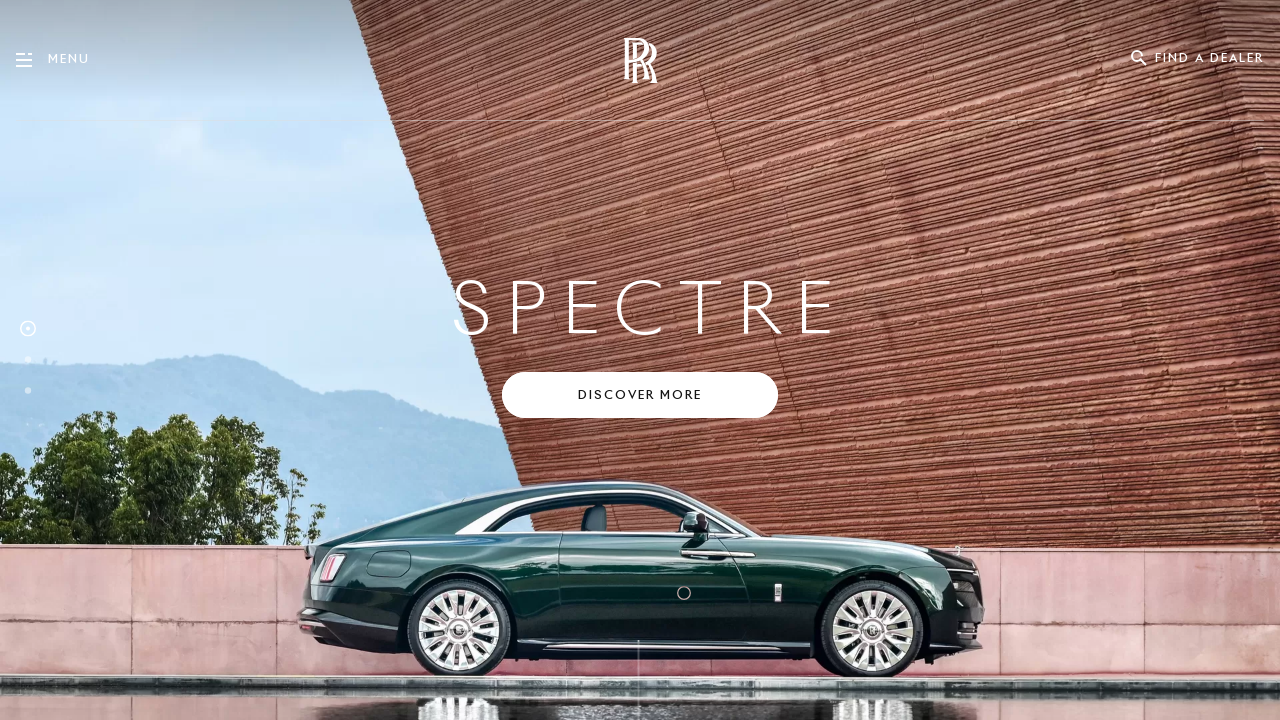